Tests handling of a prompt alert dialog by entering text and accepting it, then verifying the input appears on the page

Starting URL: https://letcode.in/alert

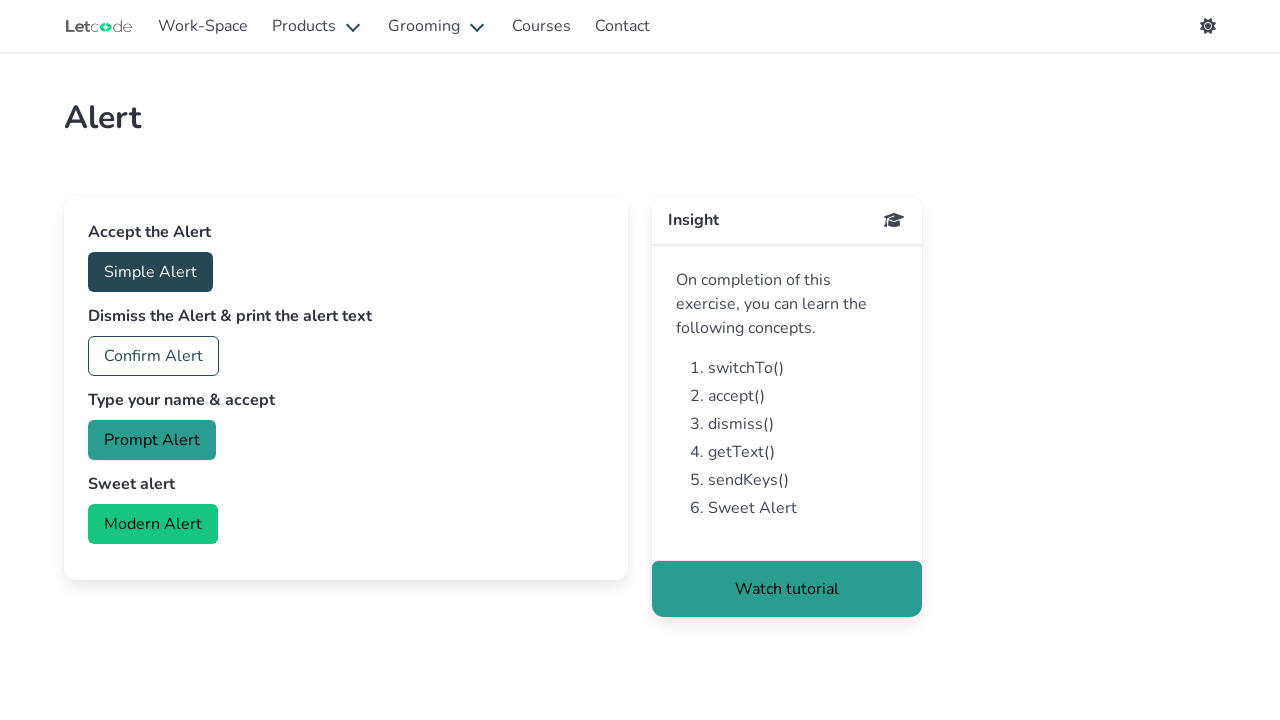

Set up dialog handler to accept prompt alerts with 'TestUser123'
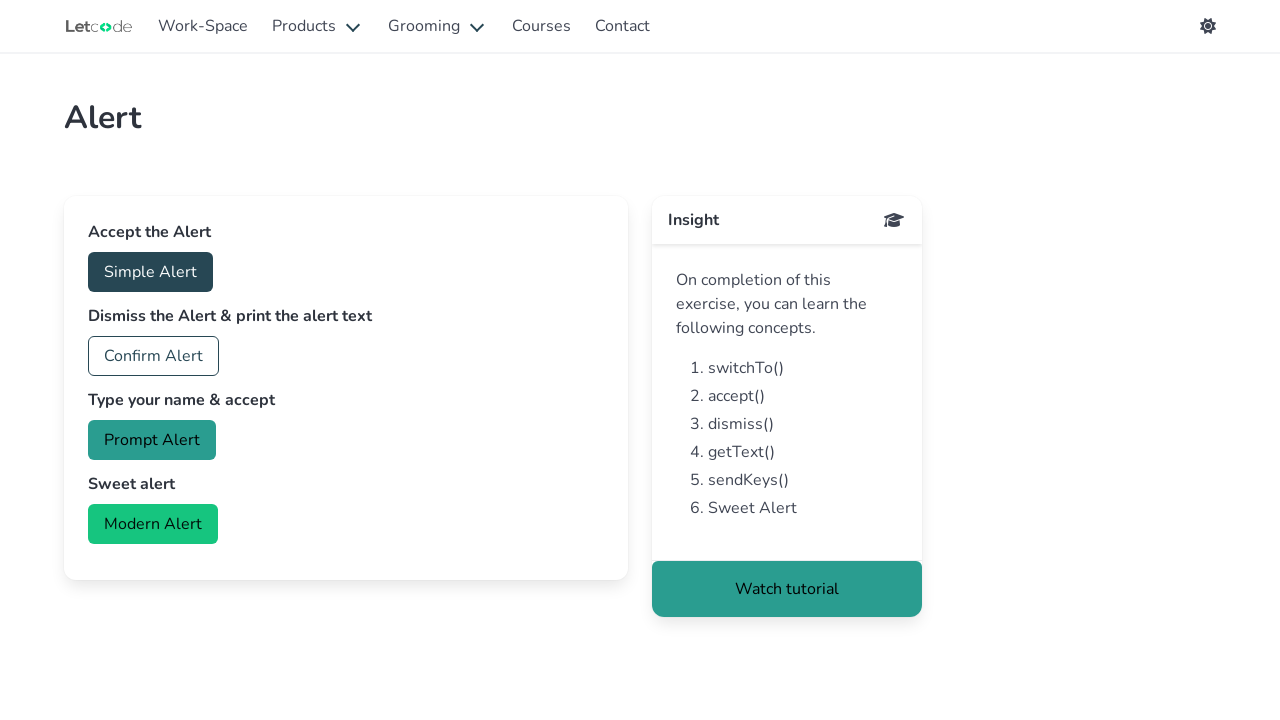

Clicked prompt button to trigger alert dialog at (152, 440) on #prompt
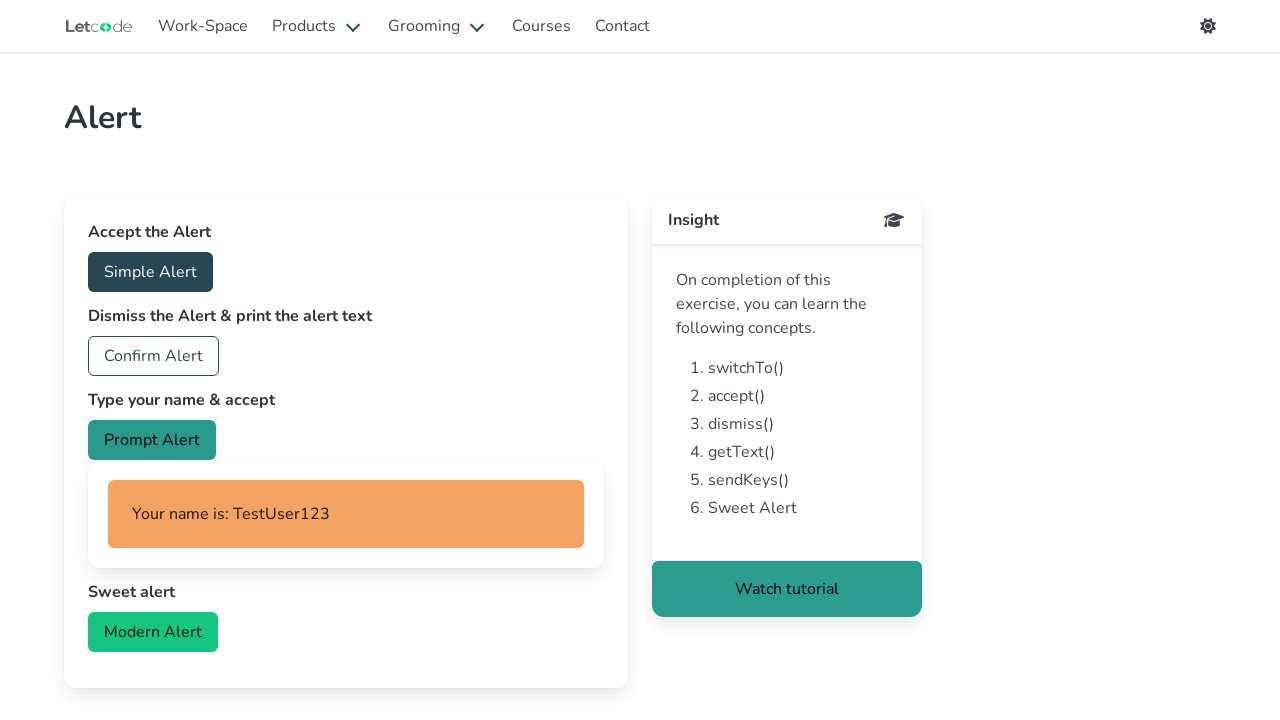

Verified that input text appeared on page after accepting prompt
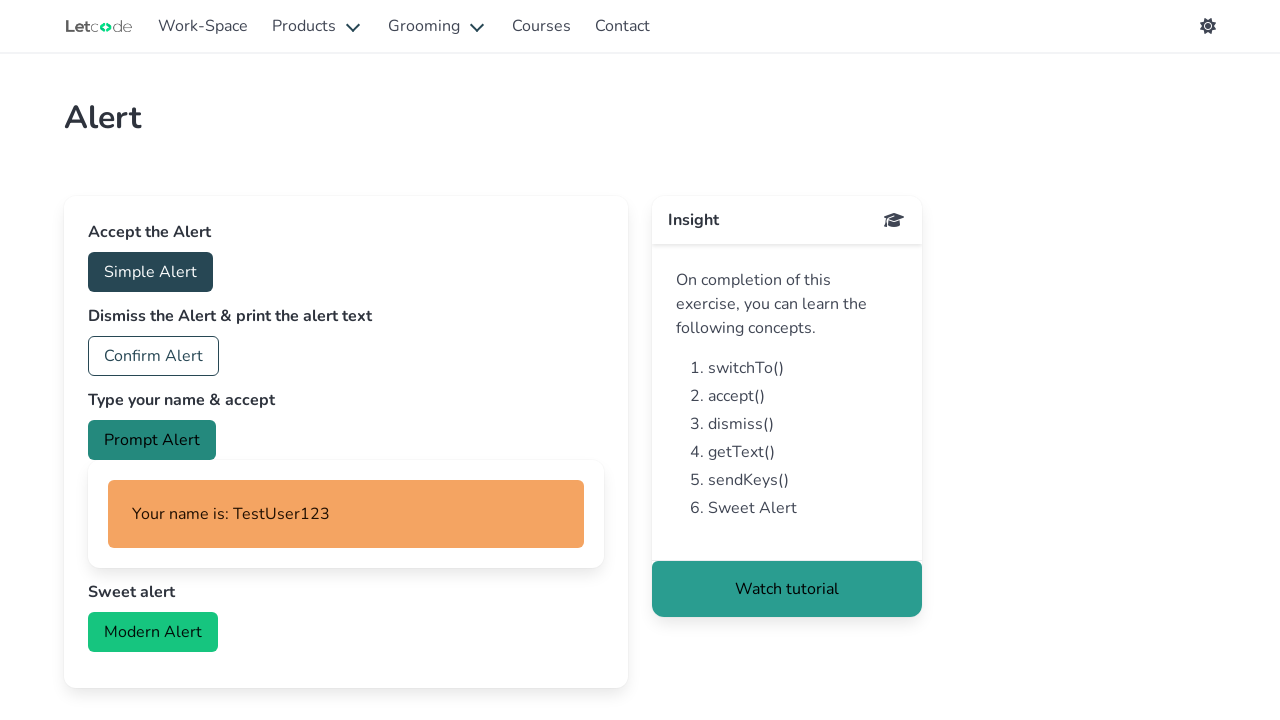

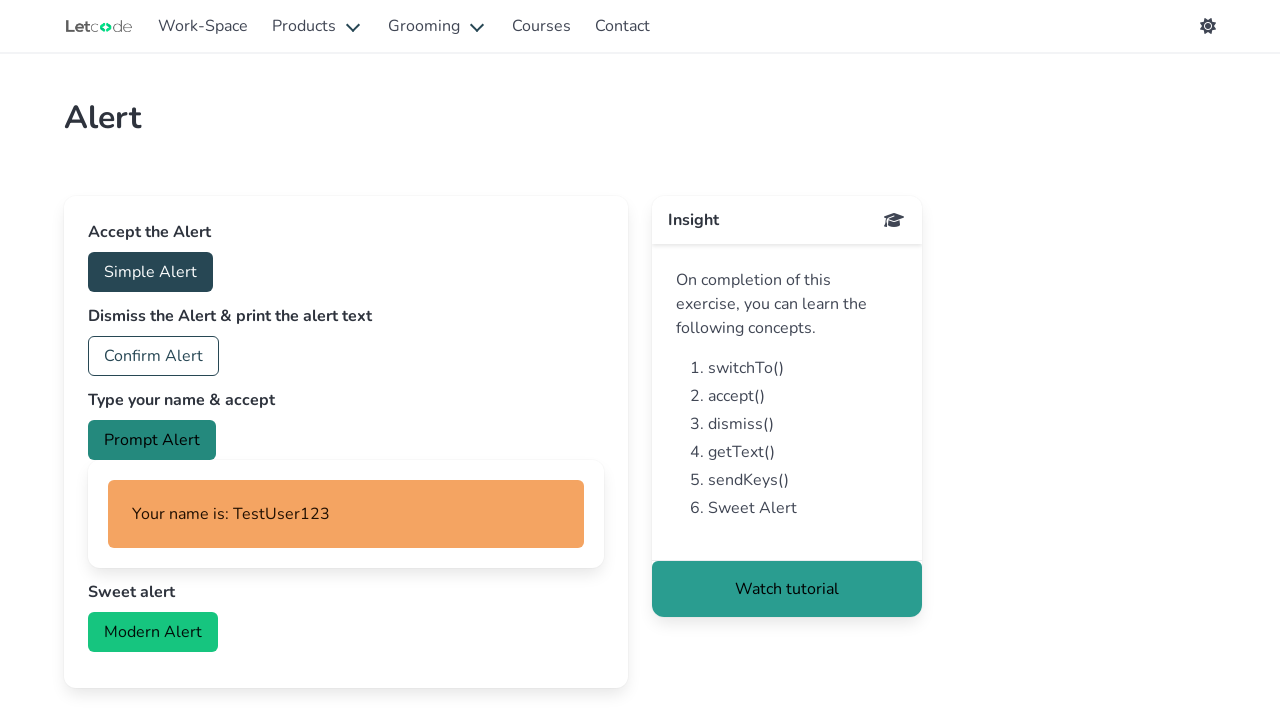